Tests dropdown select functionality by selecting an option and then iterating through all available options to verify they are selectable

Starting URL: https://demoqa.com/select-menu

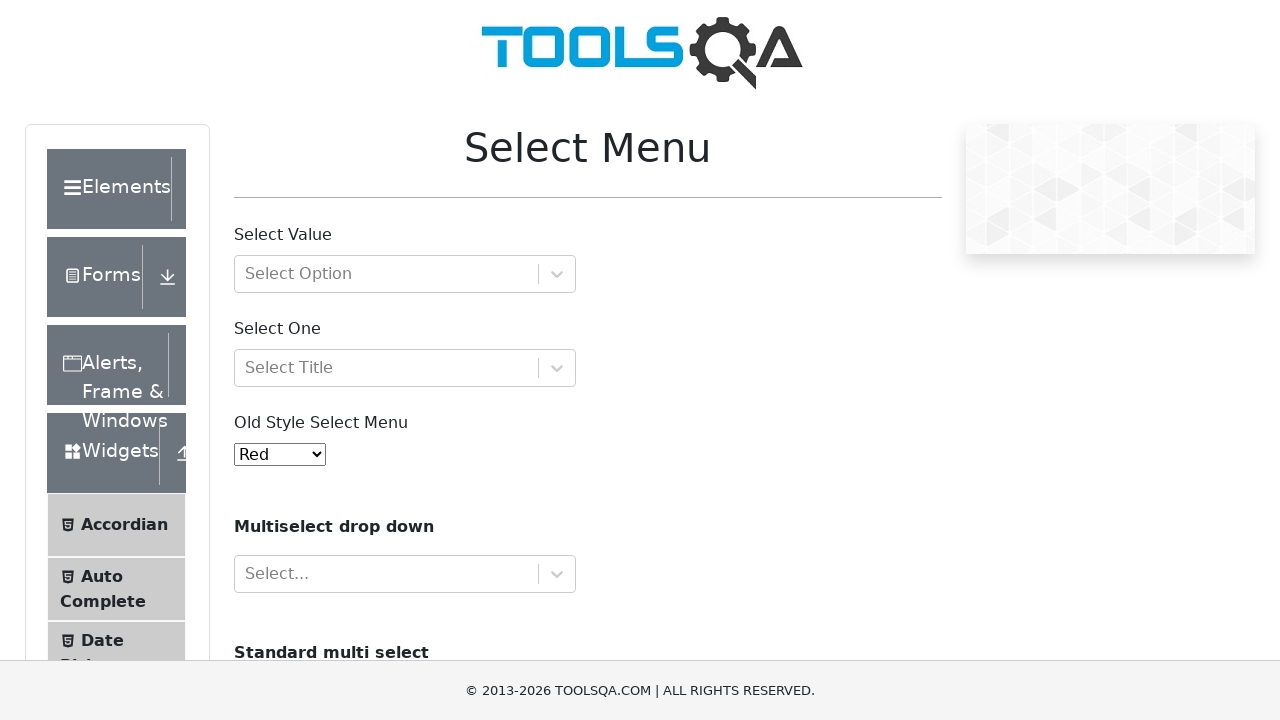

Selected option with value '2' from dropdown on select#oldSelectMenu
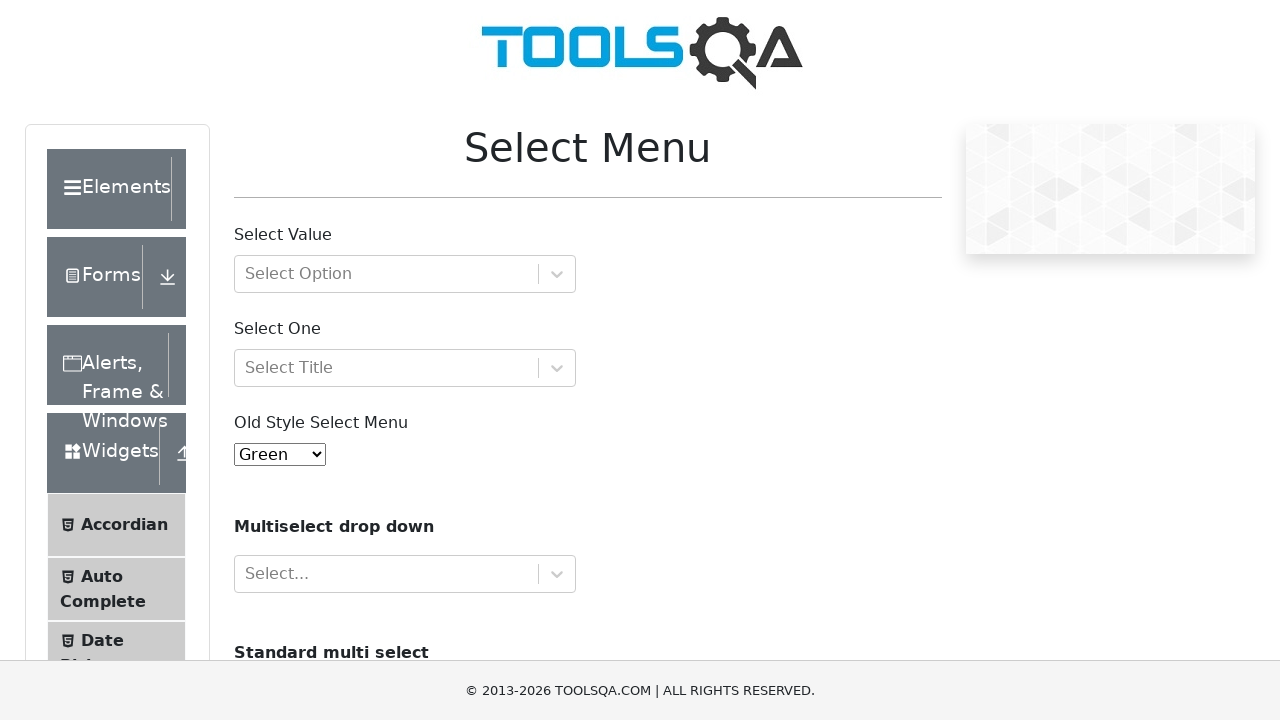

Retrieved all available options from dropdown
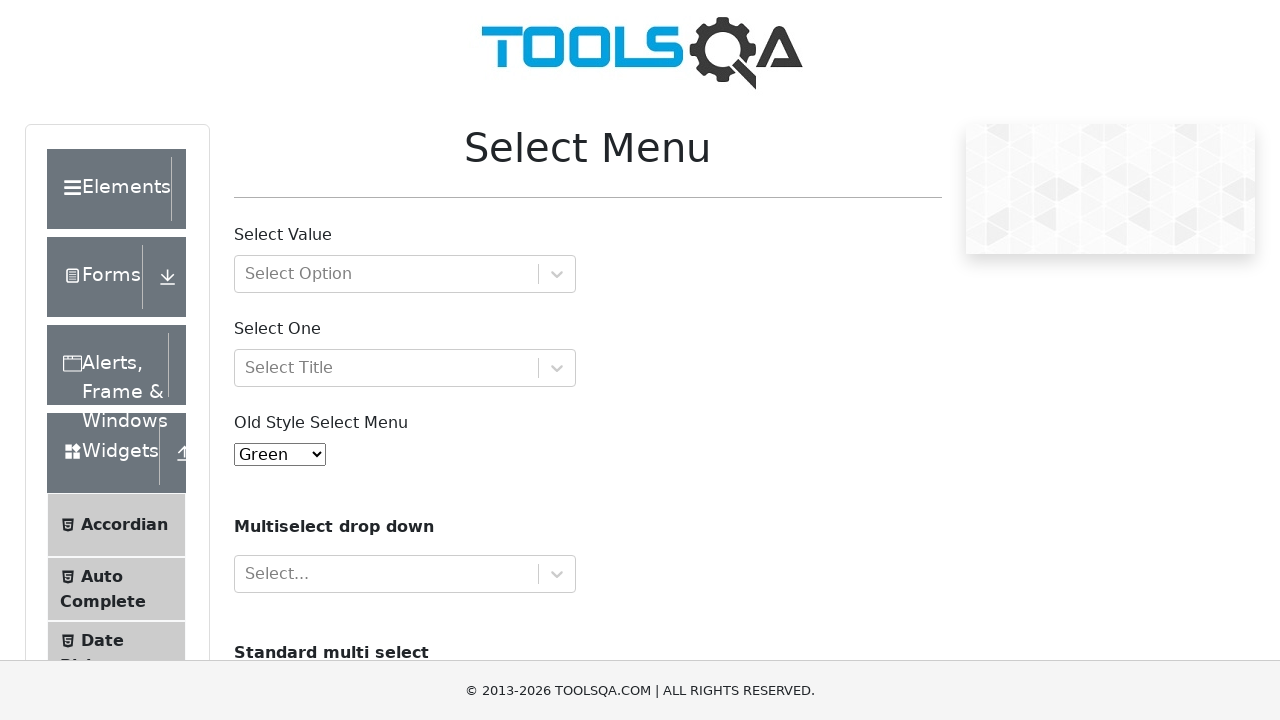

Selected option with value 'red' from dropdown on select#oldSelectMenu
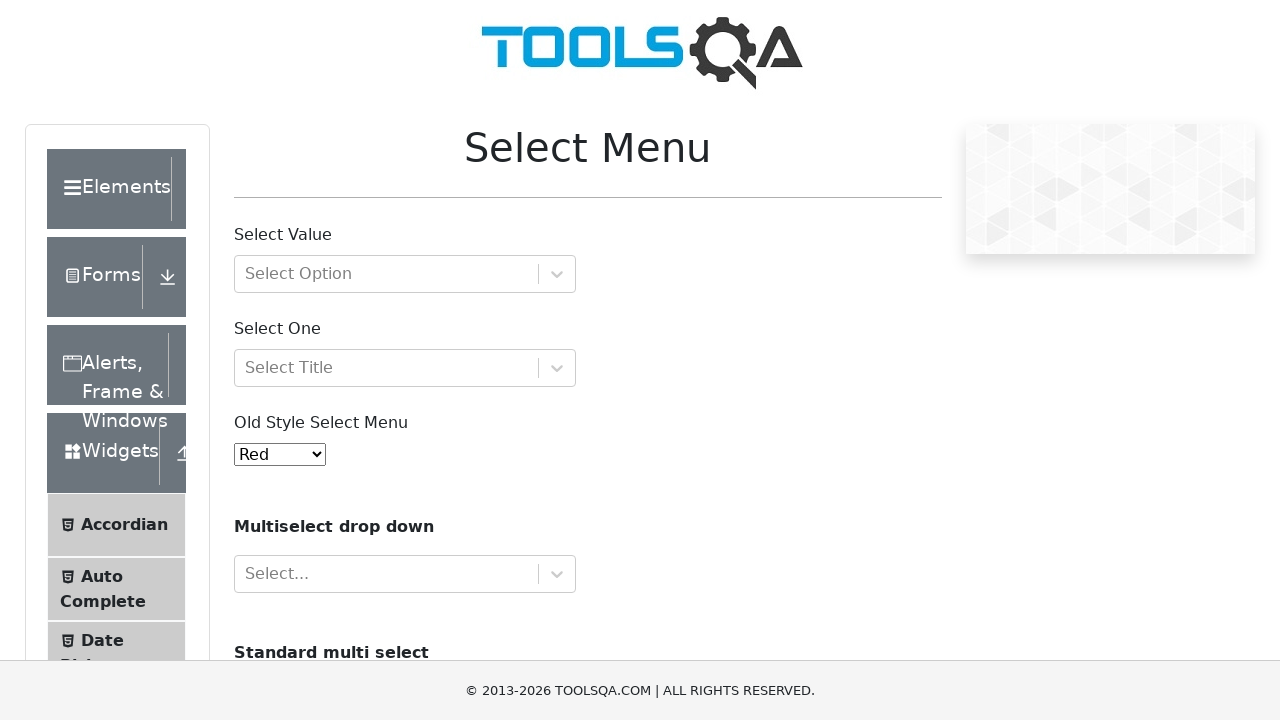

Selected option with value '1' from dropdown on select#oldSelectMenu
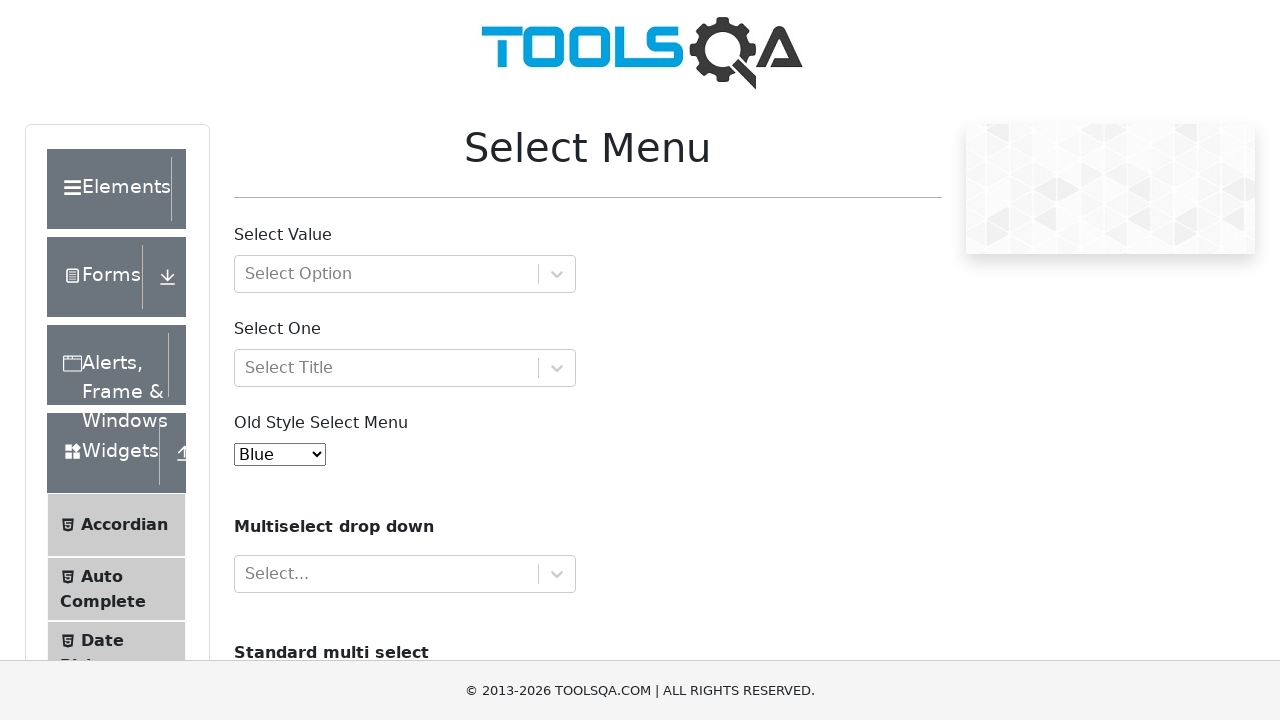

Selected option with value '2' from dropdown on select#oldSelectMenu
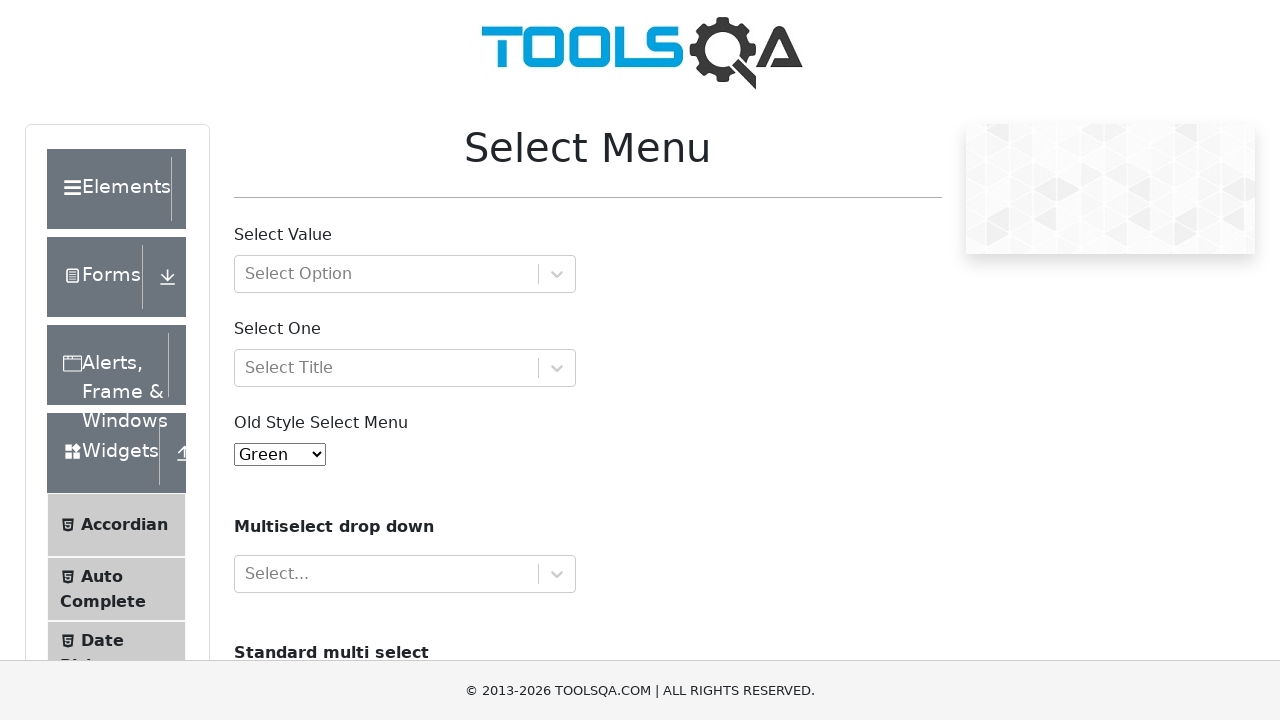

Selected option with value '3' from dropdown on select#oldSelectMenu
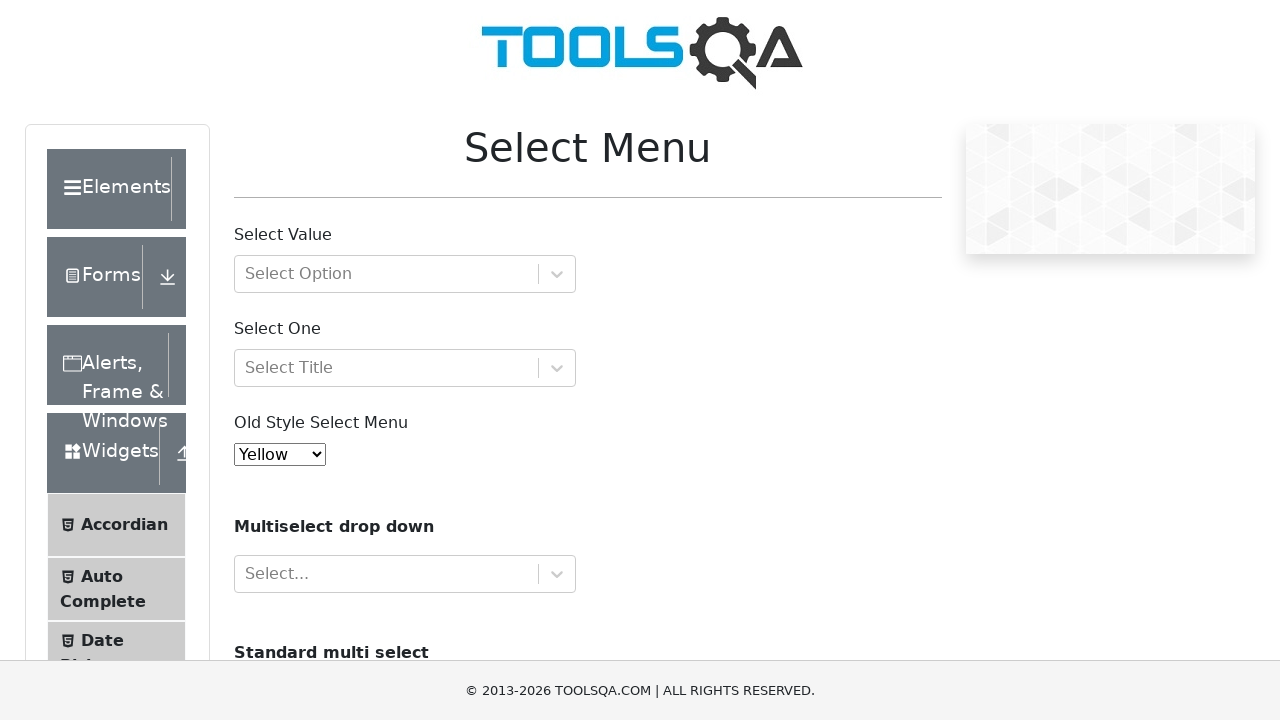

Selected option with value '4' from dropdown on select#oldSelectMenu
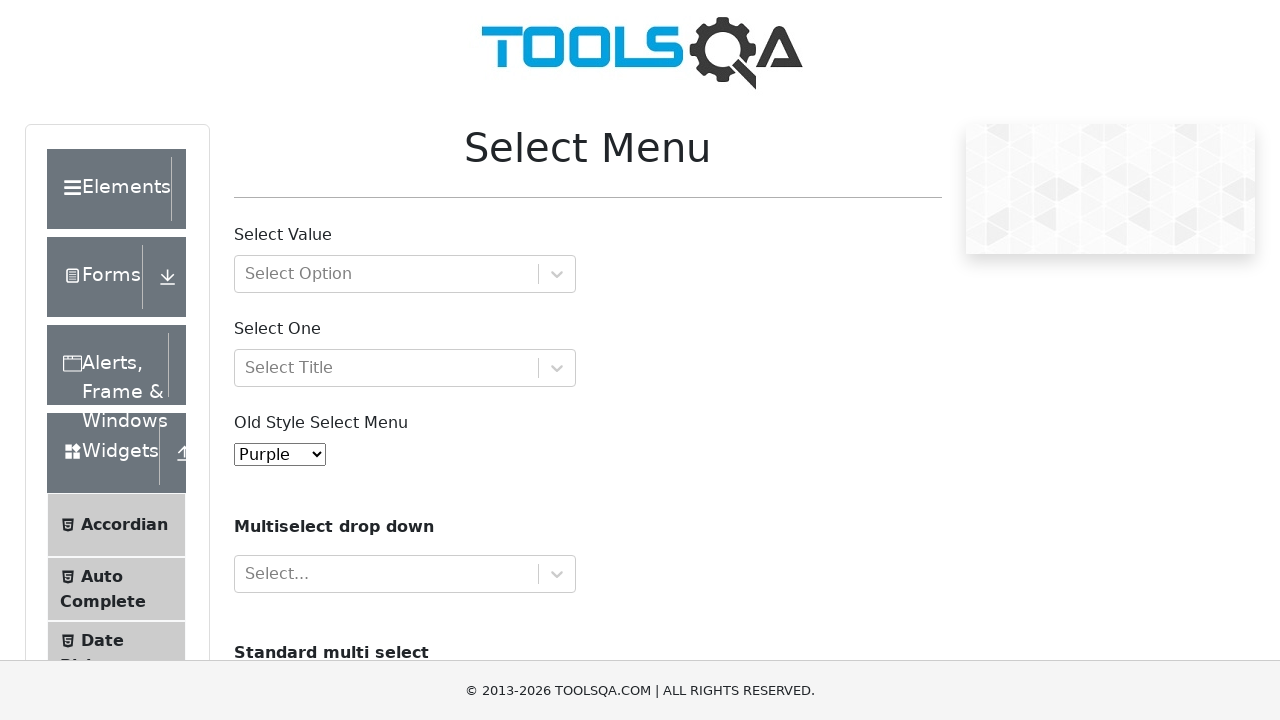

Selected option with value '5' from dropdown on select#oldSelectMenu
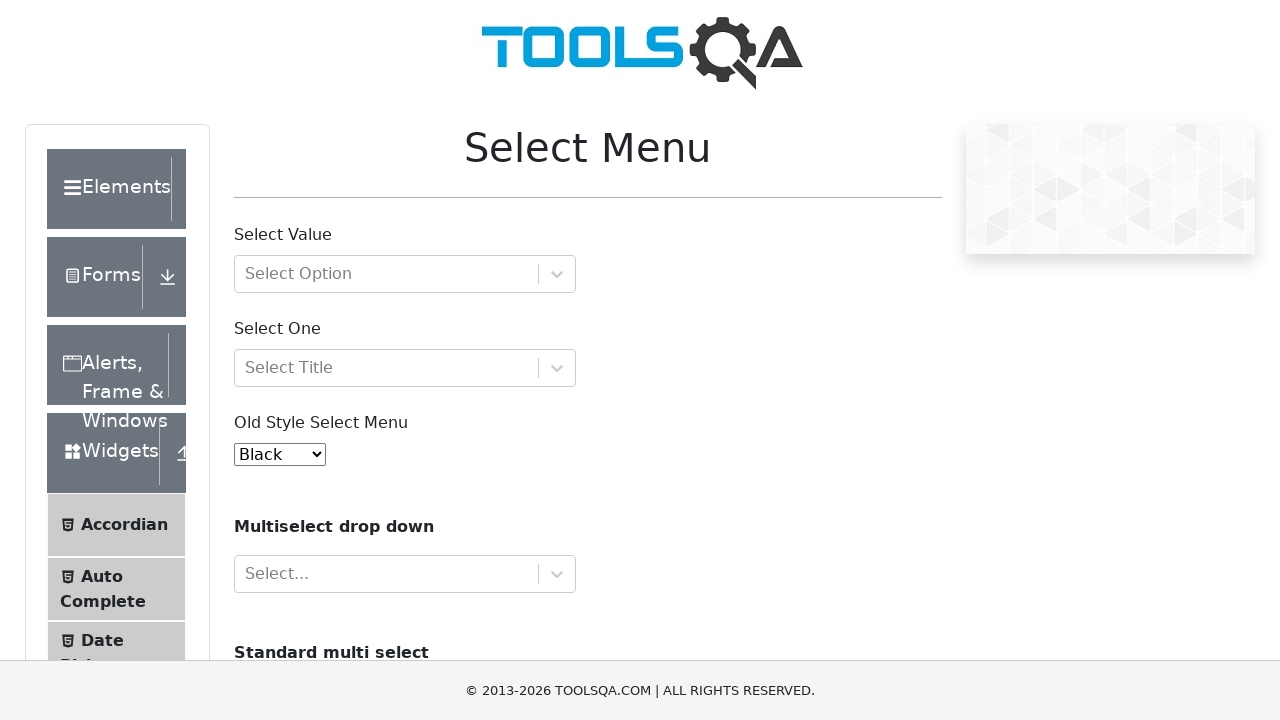

Selected option with value '6' from dropdown on select#oldSelectMenu
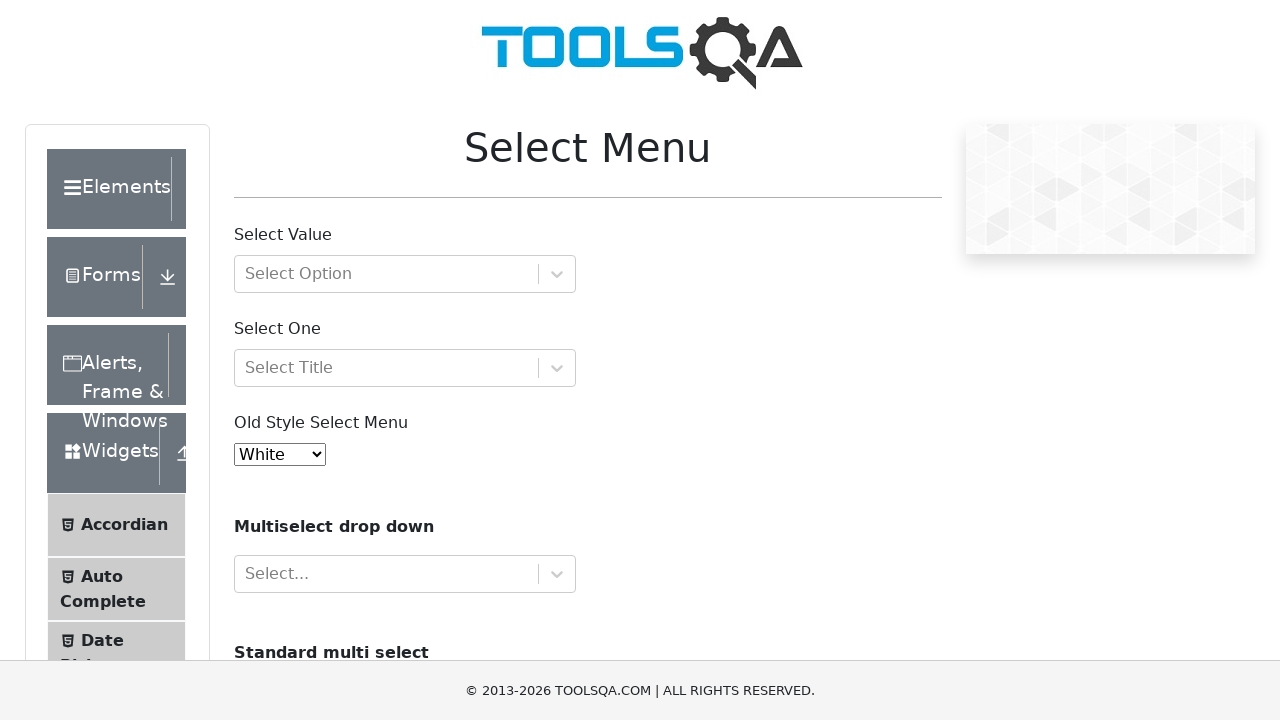

Selected option with value '7' from dropdown on select#oldSelectMenu
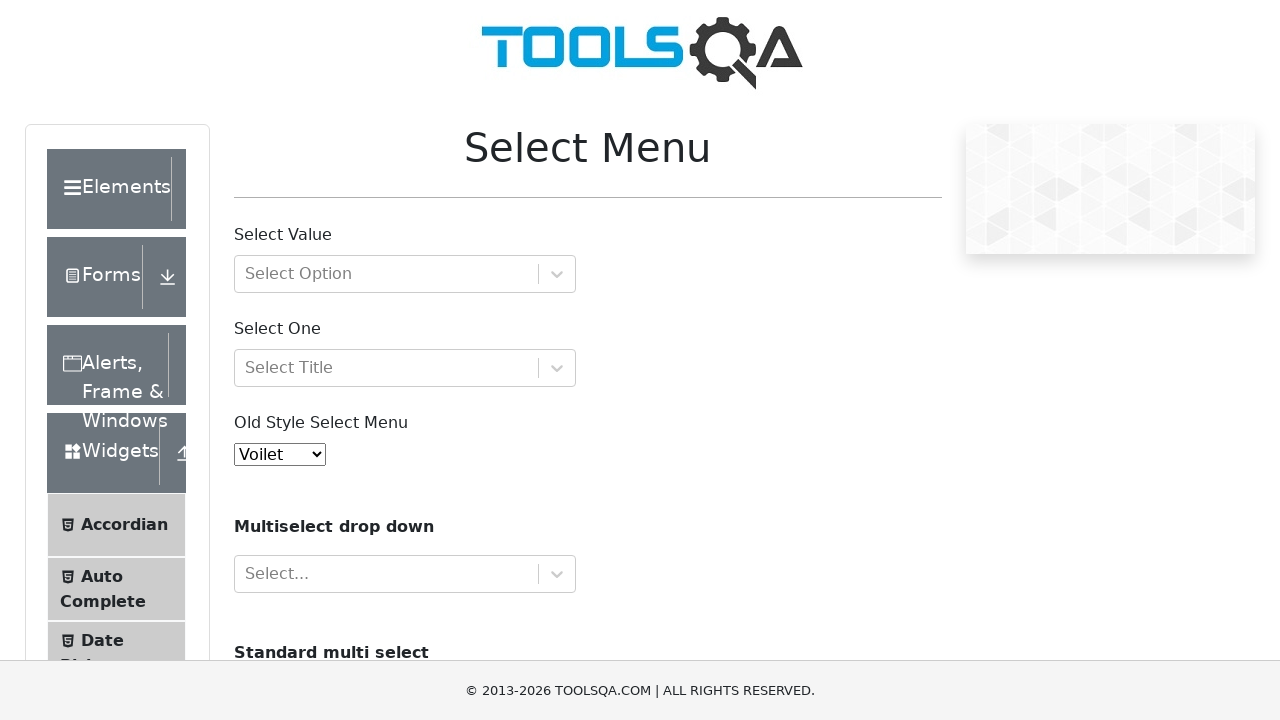

Selected option with value '8' from dropdown on select#oldSelectMenu
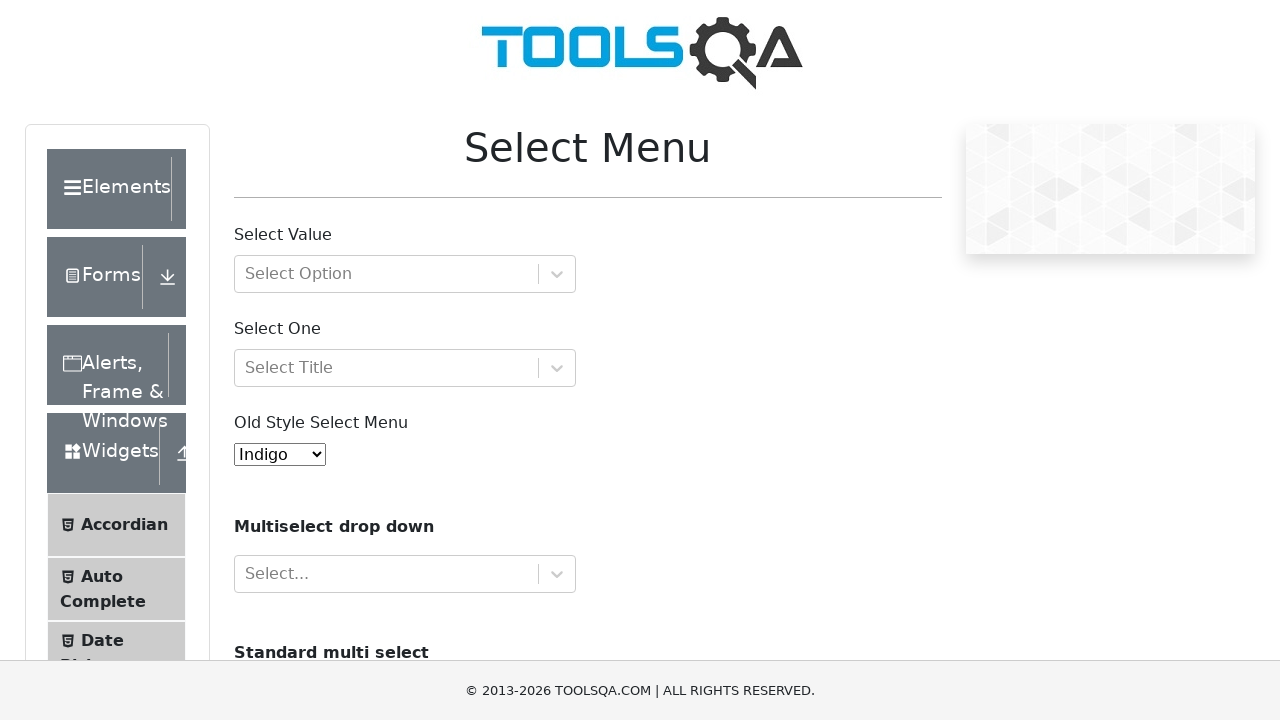

Selected option with value '9' from dropdown on select#oldSelectMenu
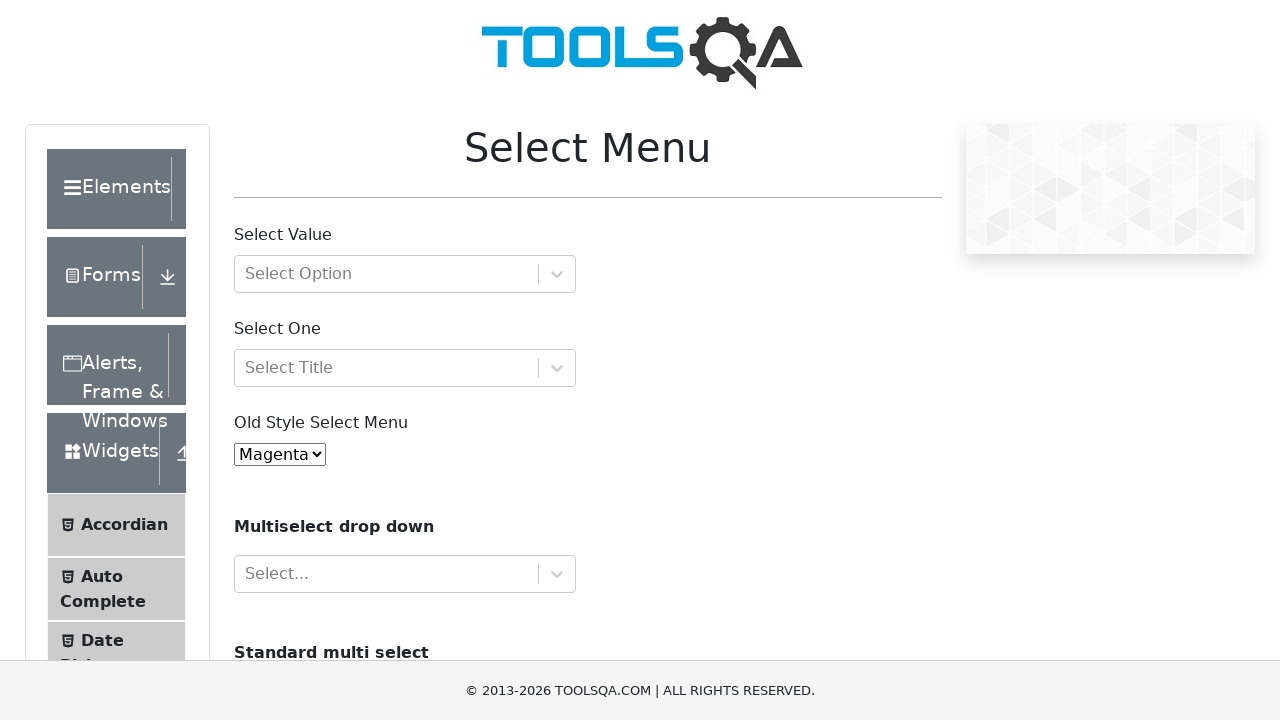

Selected option with value '10' from dropdown on select#oldSelectMenu
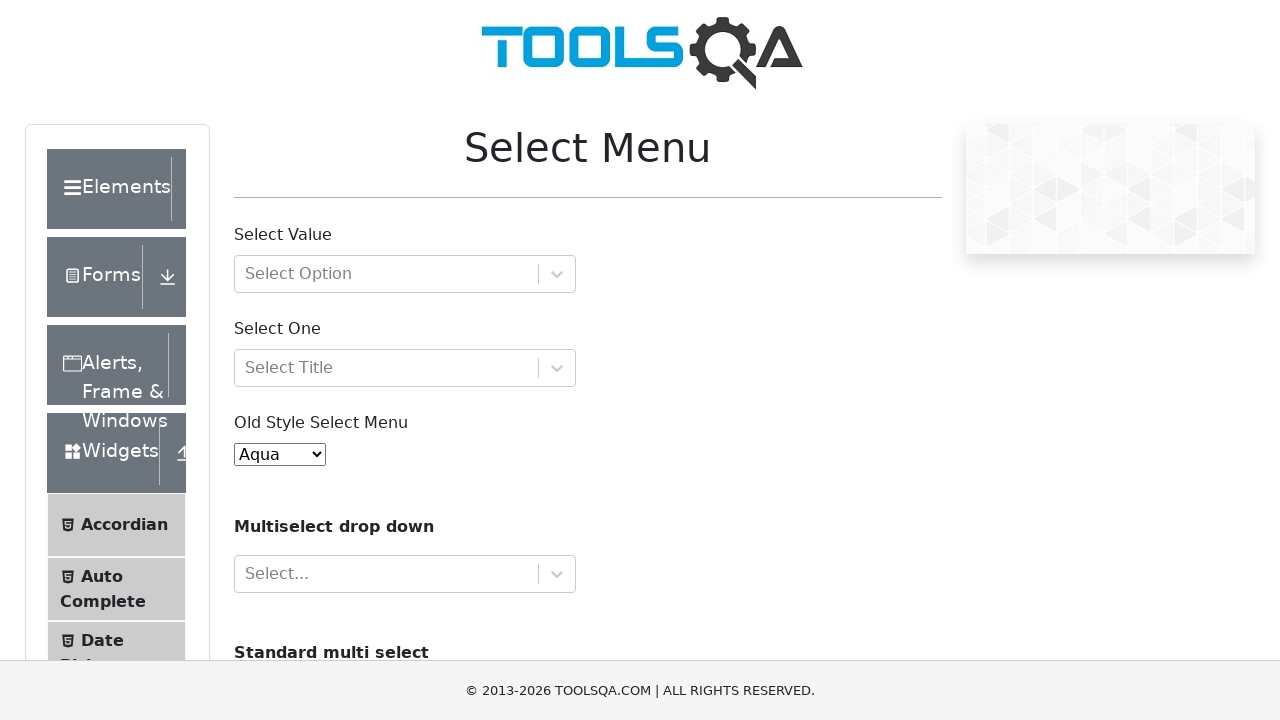

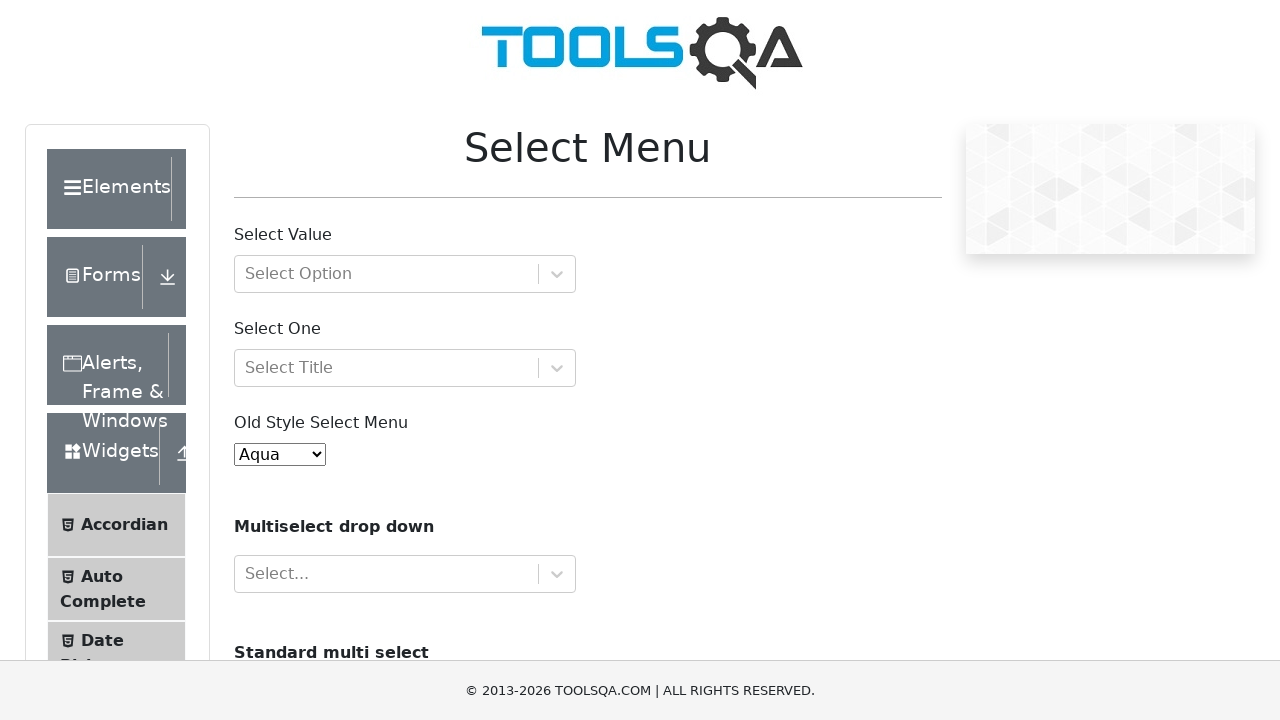